Tests alert popup handling by triggering different types of alerts and accepting them

Starting URL: https://demoqa.com/alerts

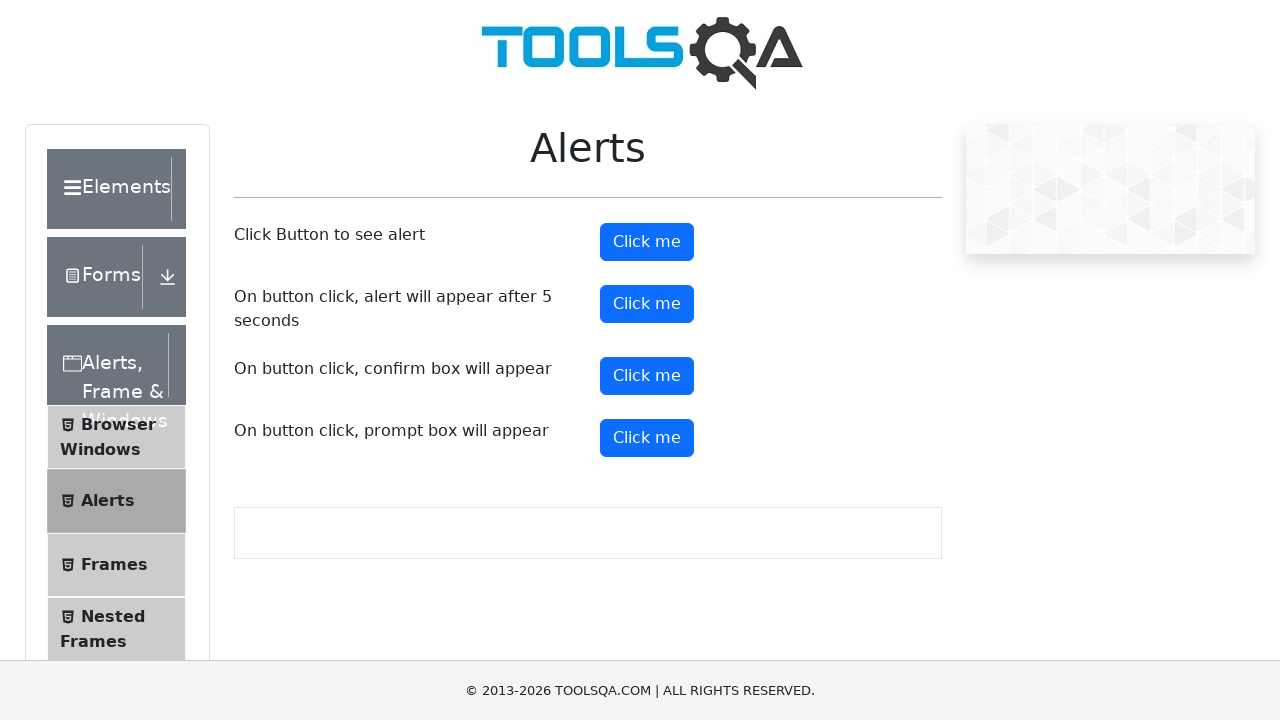

Clicked button to trigger first alert popup at (647, 242) on #alertButton
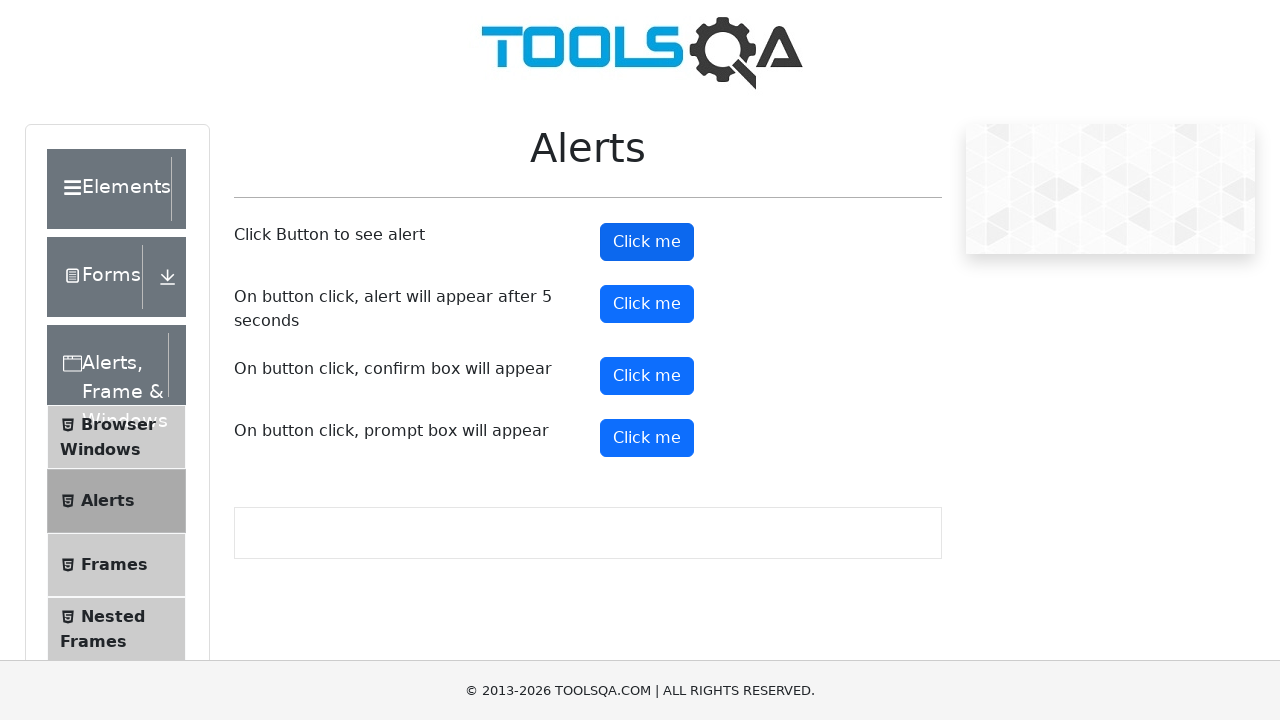

Set up dialog handler to automatically accept alert popups
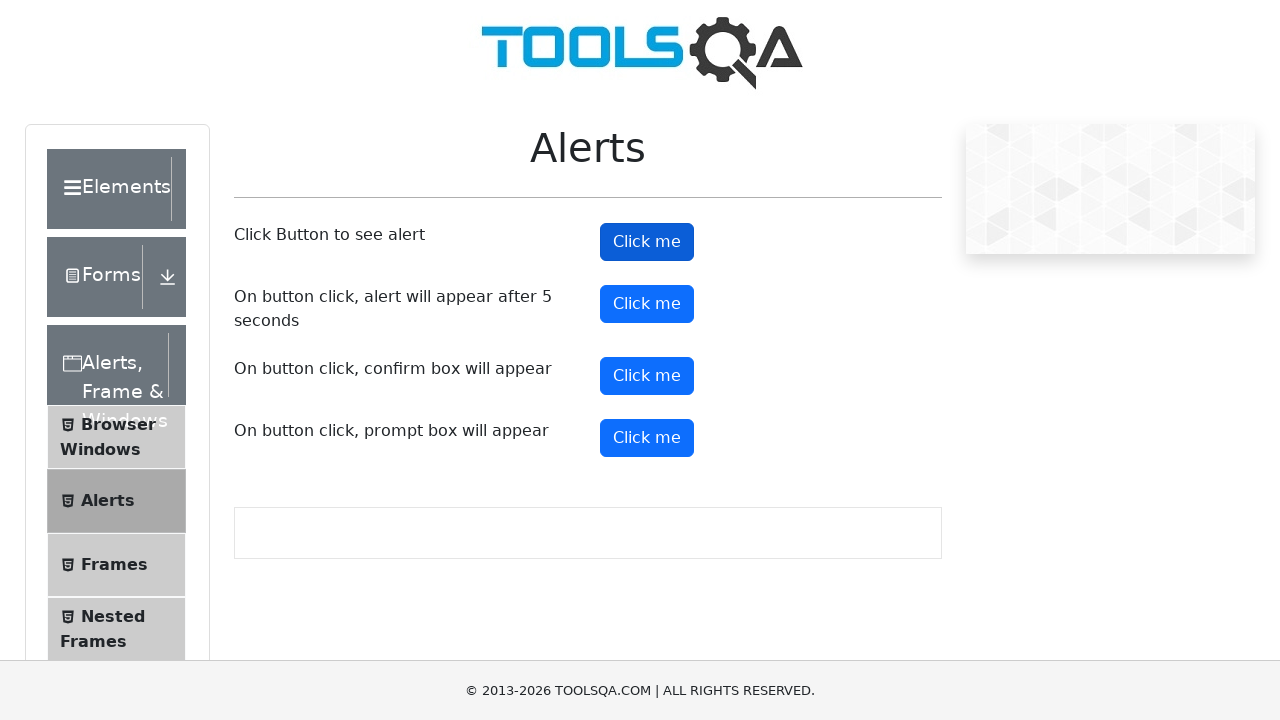

Clicked button to trigger timer-based alert popup at (647, 304) on #timerAlertButton
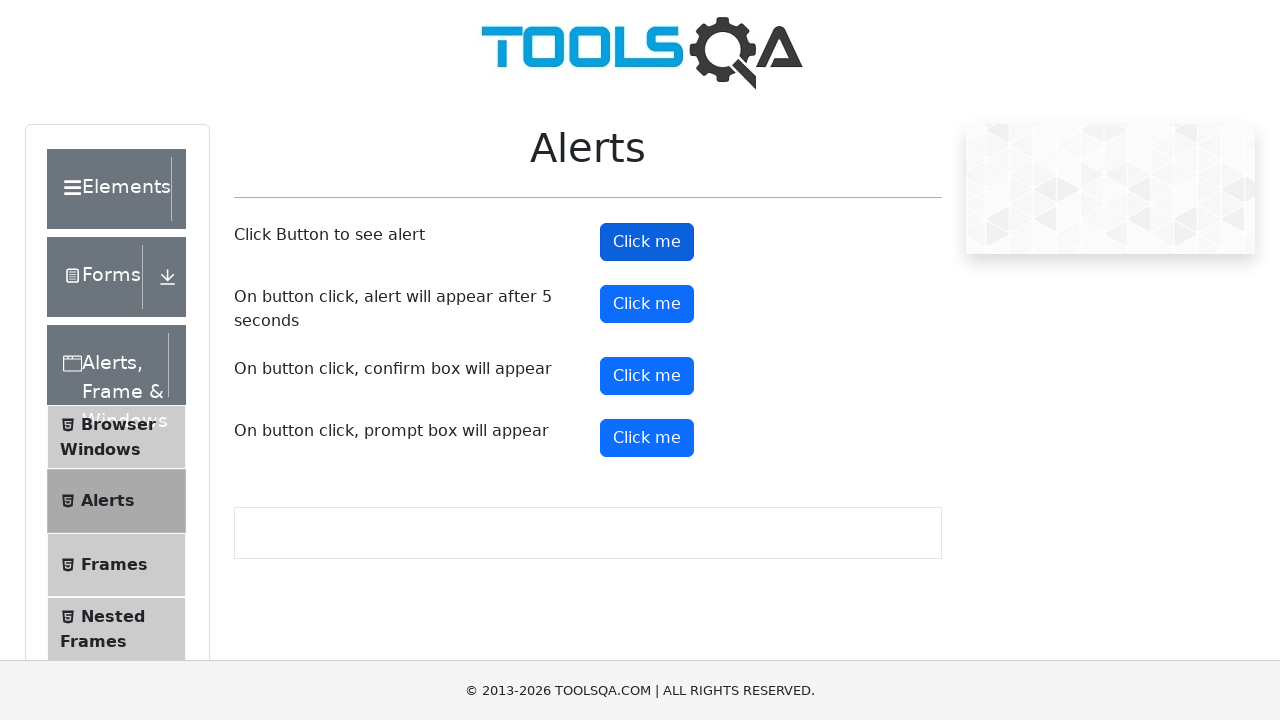

Dialog handler automatically accepted the timer-based alert
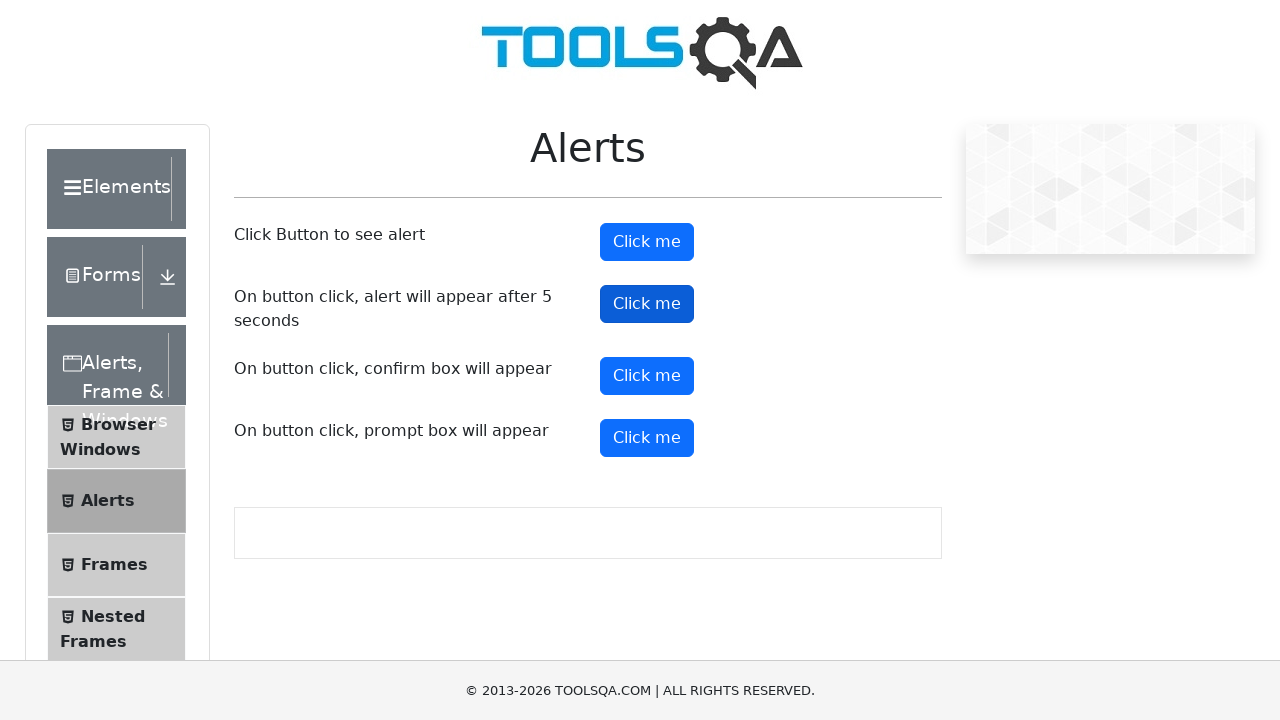

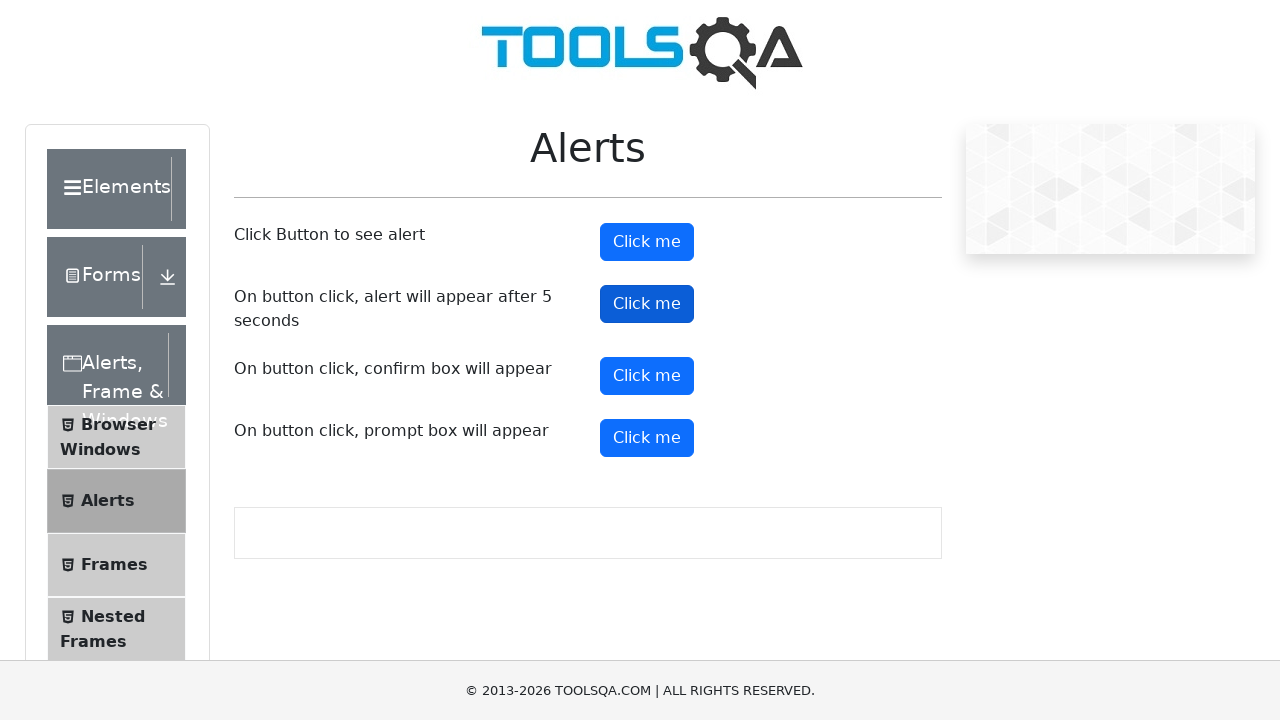